Navigates to pythonbasics.org and waits for the main content element to load on the page

Starting URL: https://pythonbasics.org

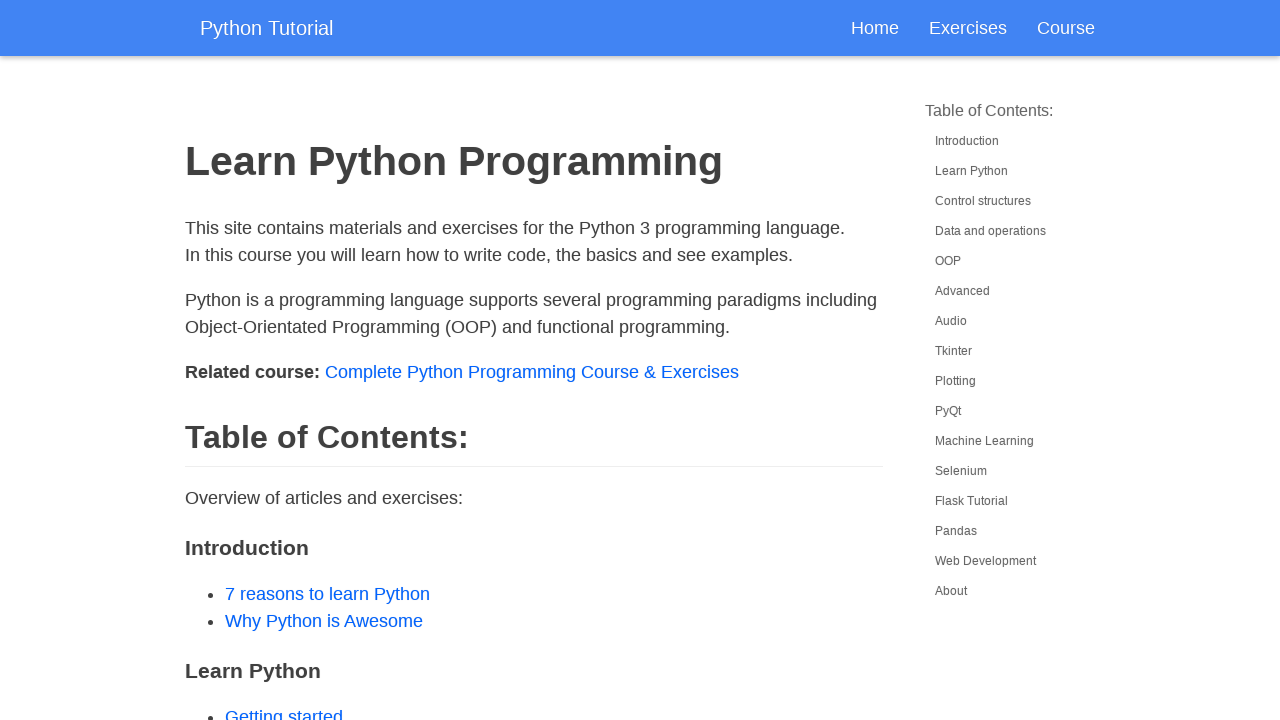

Navigated to https://pythonbasics.org
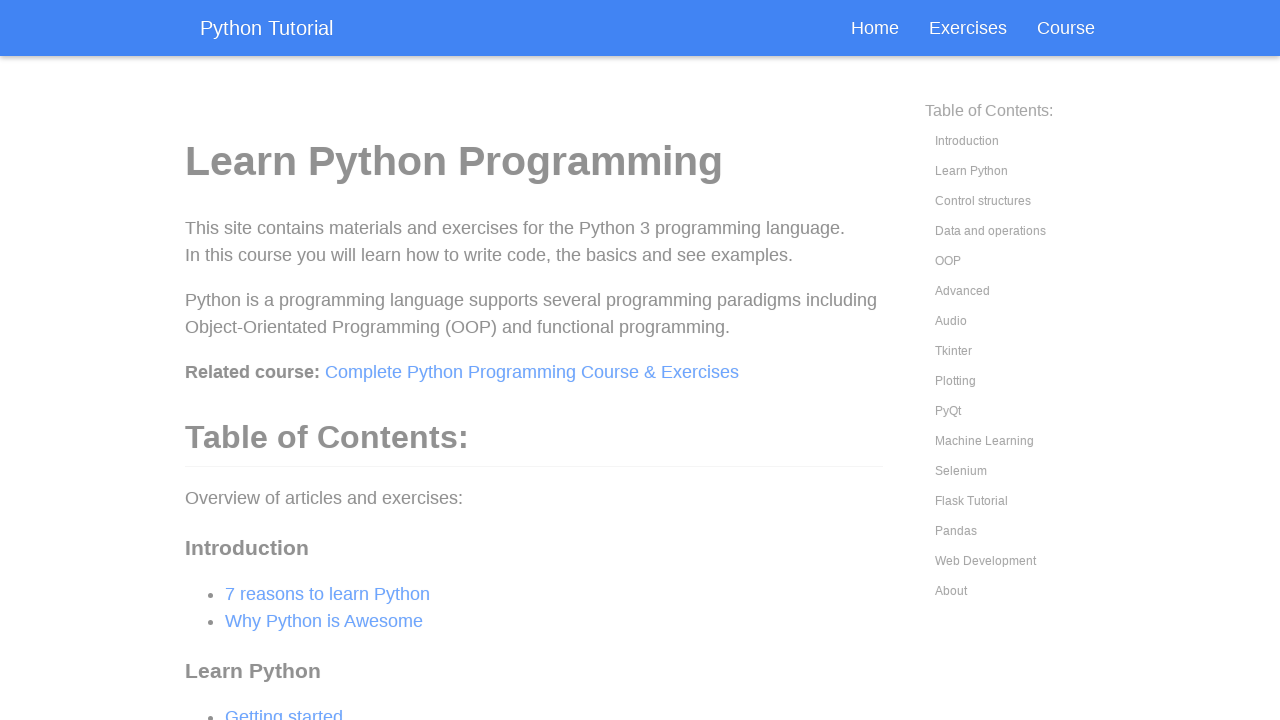

Main content element (#main) loaded successfully
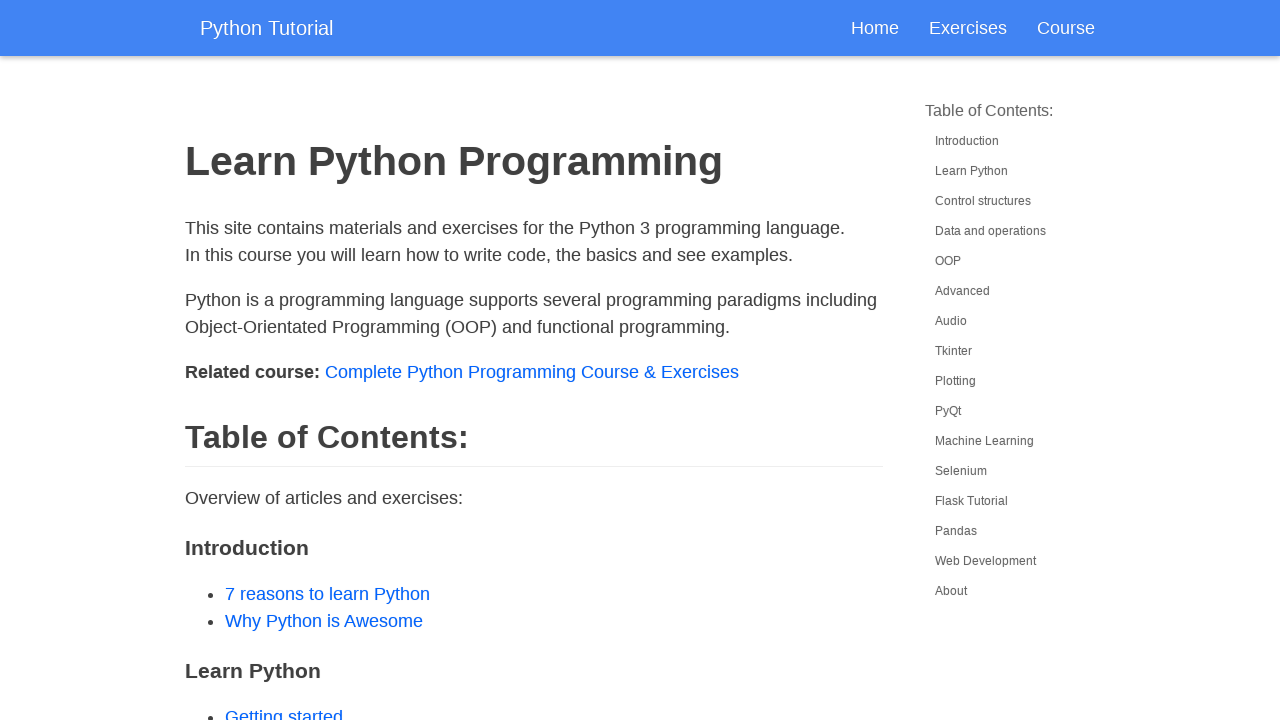

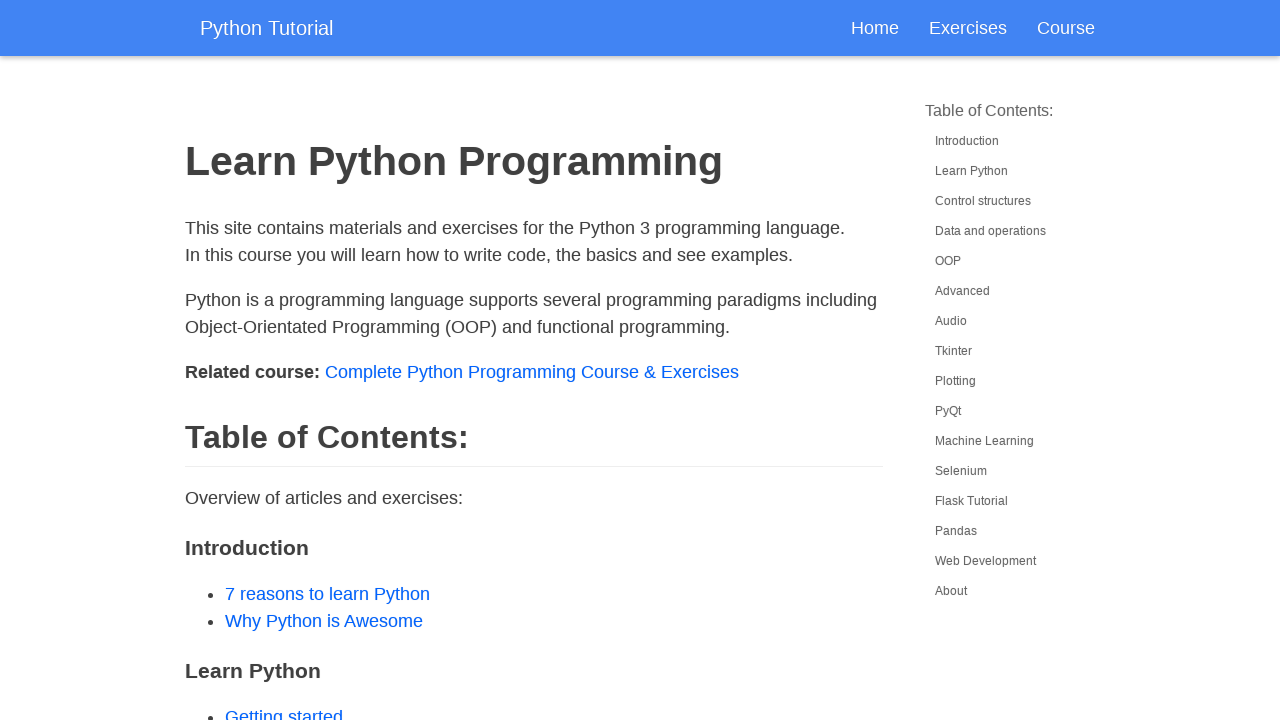